Tests an autocomplete dropdown by typing a partial search term "ind" and selecting the second suggestion from the dropdown list.

Starting URL: http://qaclickacademy.com/practice.php

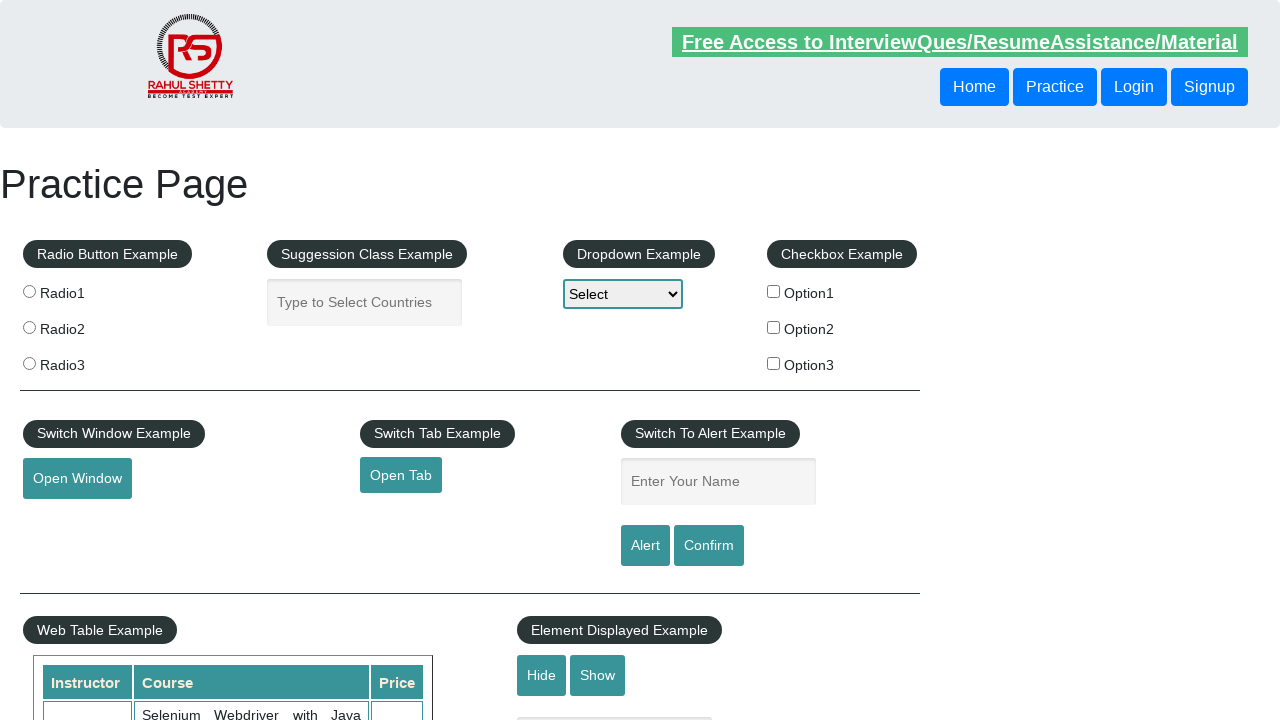

Typed 'ind' into autocomplete field to trigger suggestions on #autocomplete
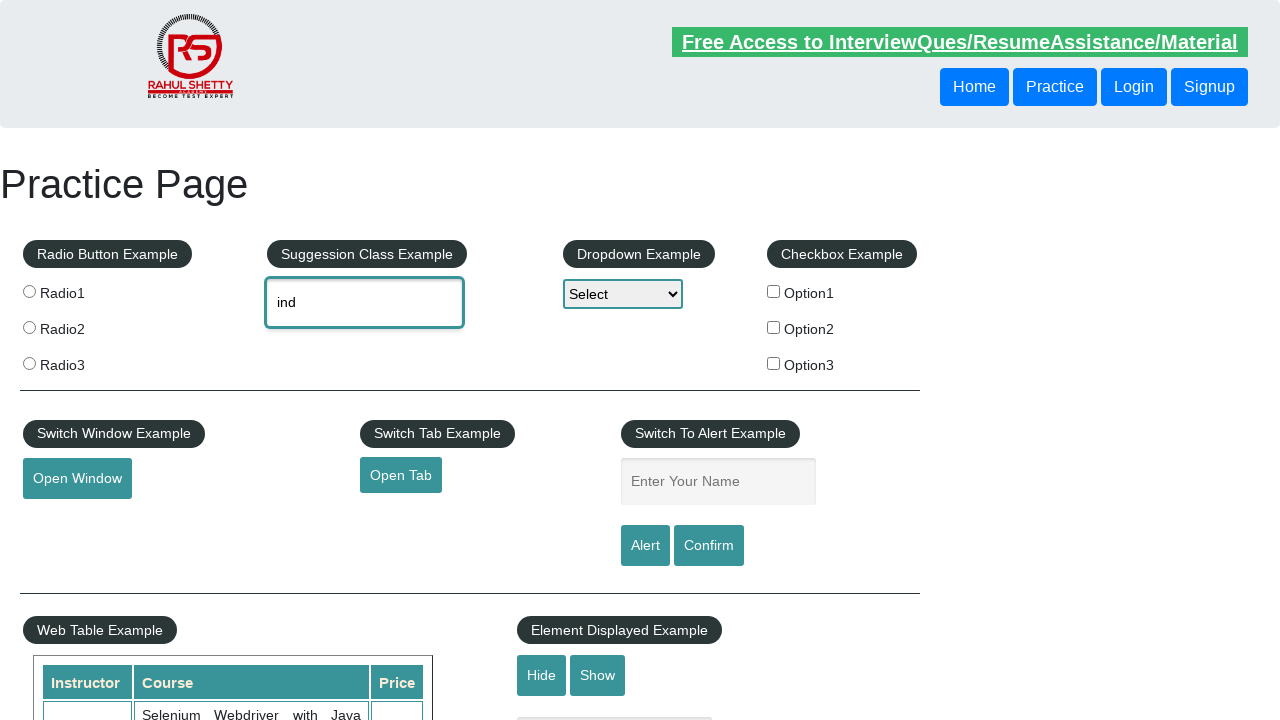

Autocomplete suggestions dropdown appeared
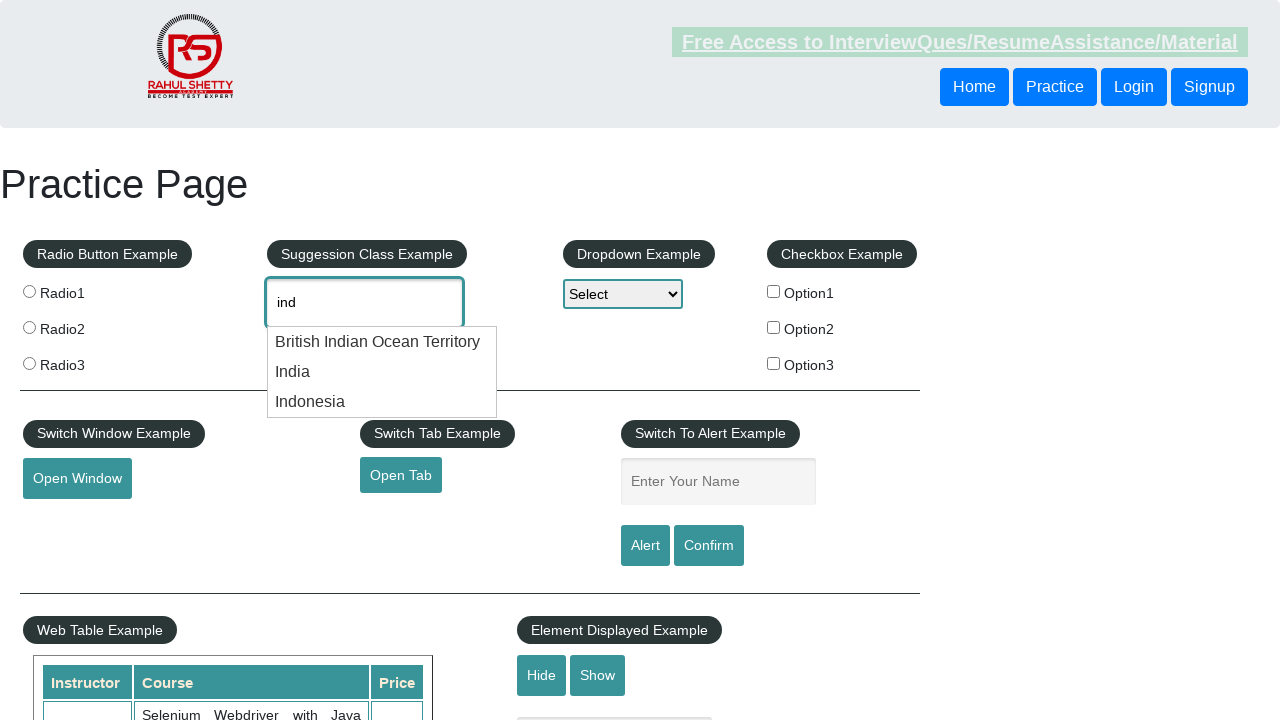

Clicked the second suggestion from the dropdown list at (382, 372) on li.ui-menu-item:nth-child(2) div
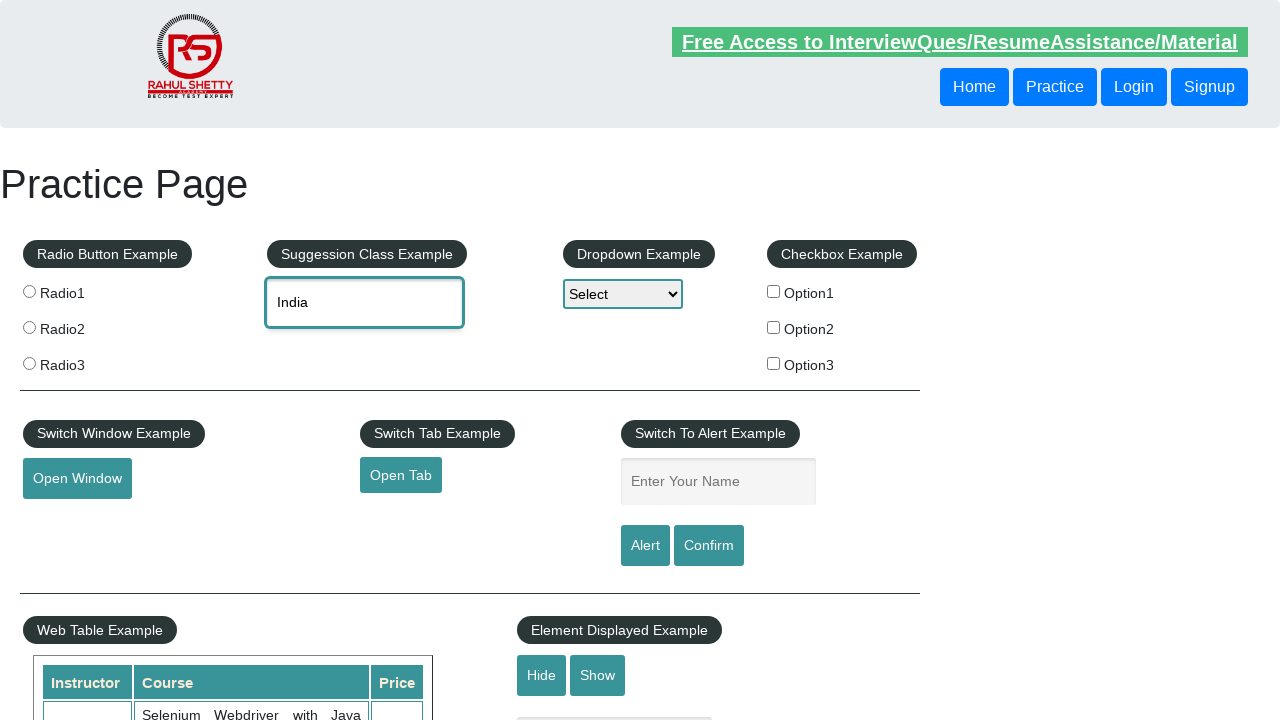

Verified selected value is populated in the autocomplete field (length > 3)
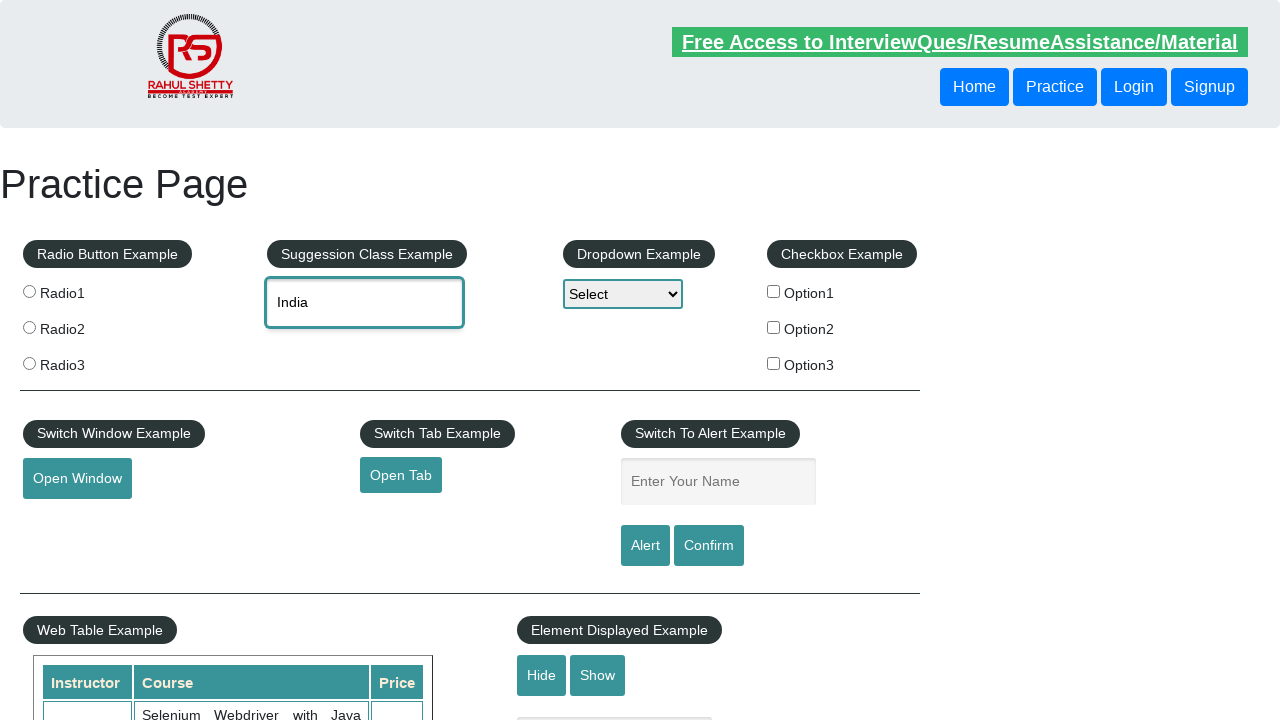

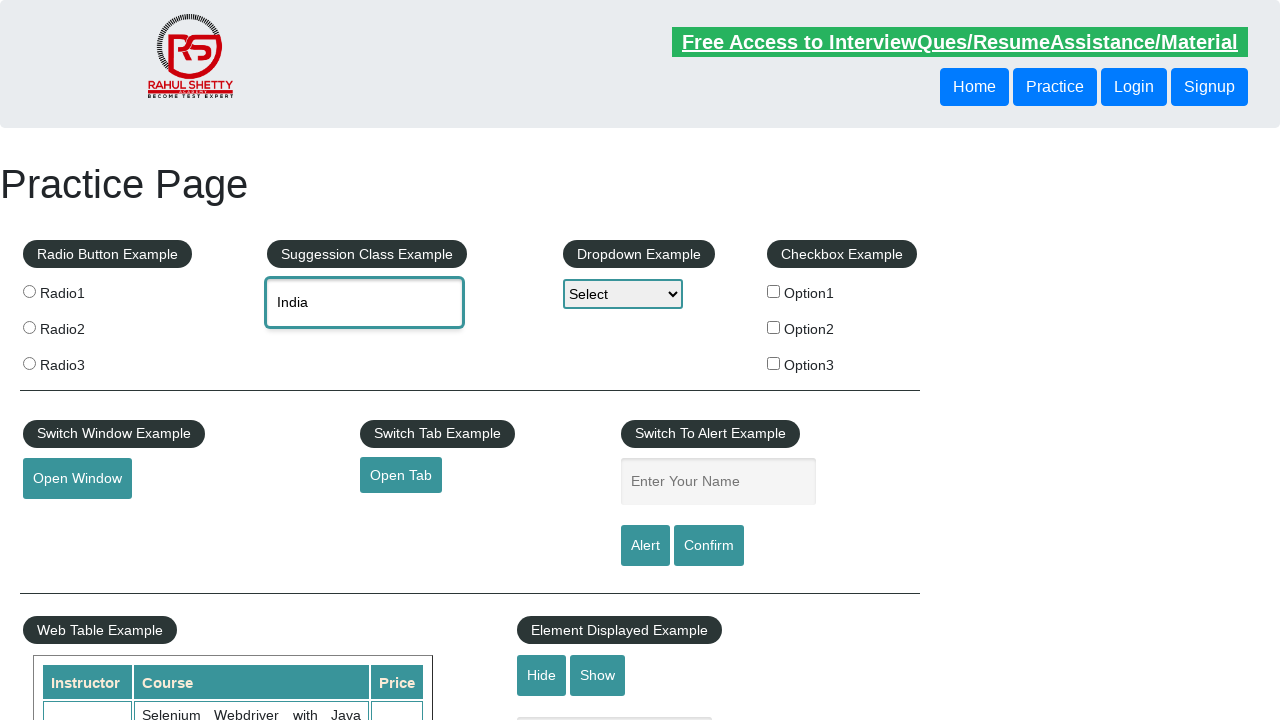